Tests number input field functionality by entering a value and using arrow keys to increment it

Starting URL: http://the-internet.herokuapp.com/inputs

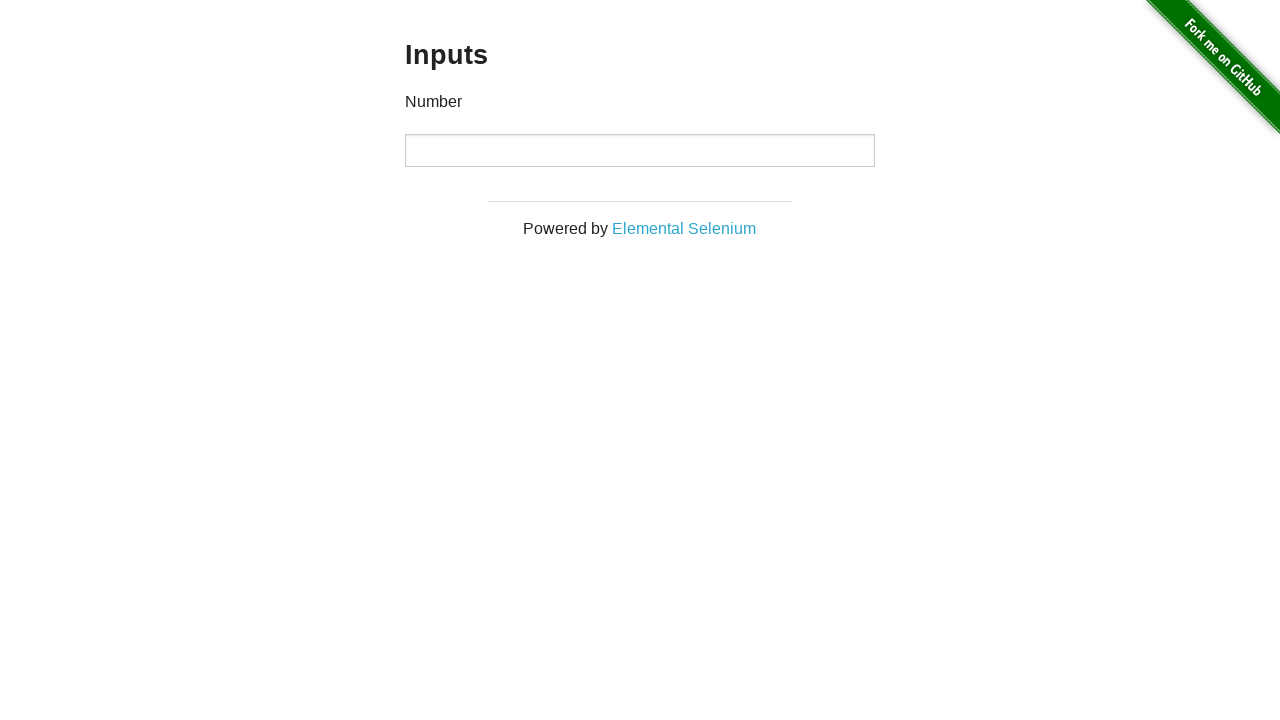

Filled number input field with value 20 on input[type='number']
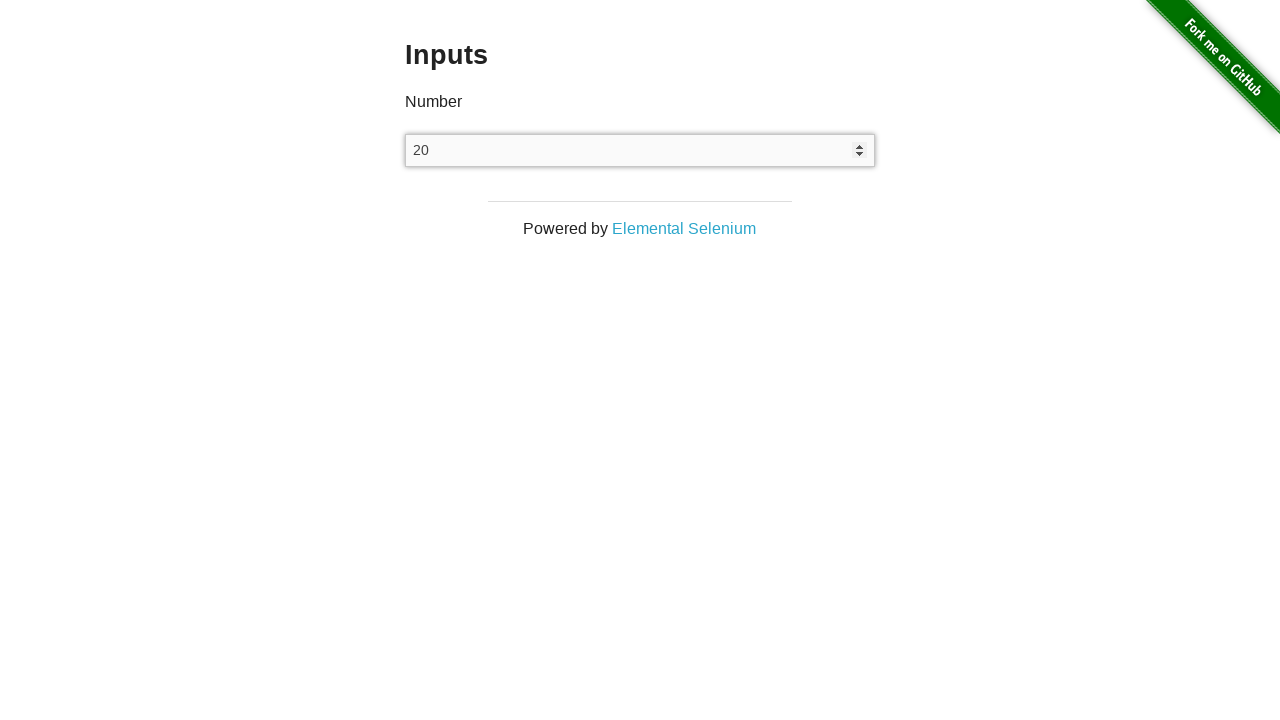

Pressed ArrowUp key to increment the number input value on input[type='number']
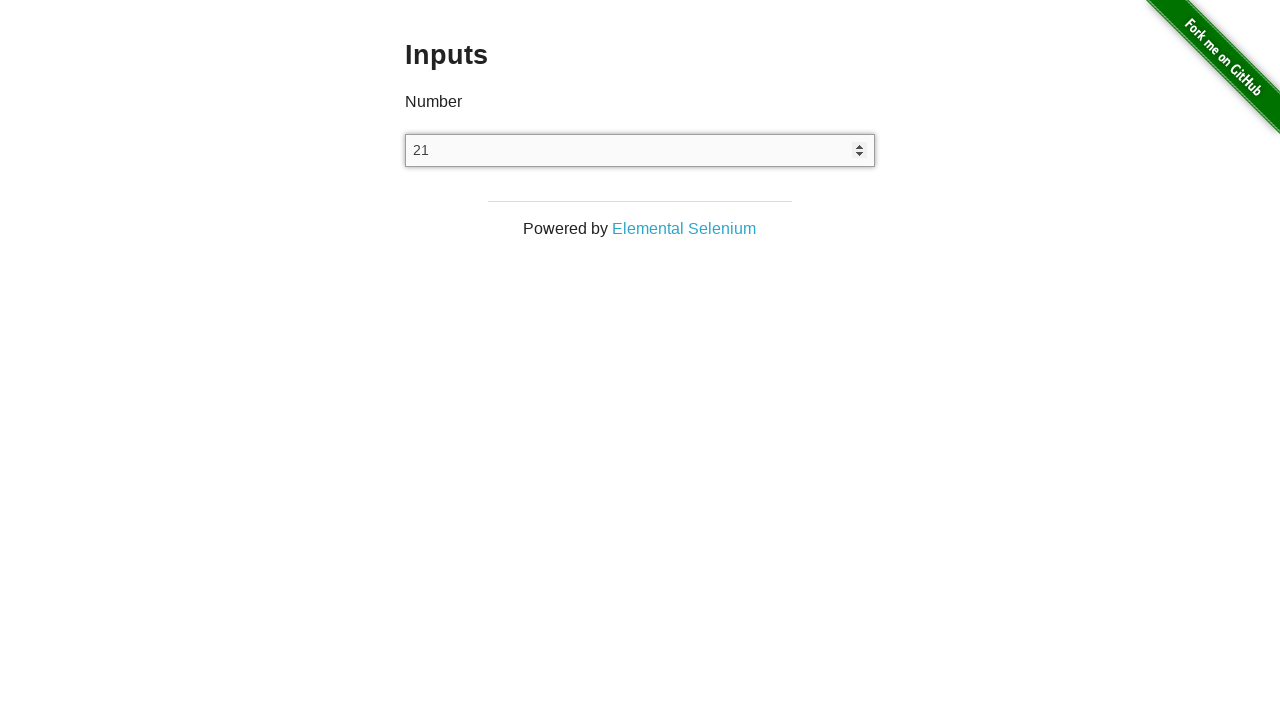

Retrieved current value from number input field
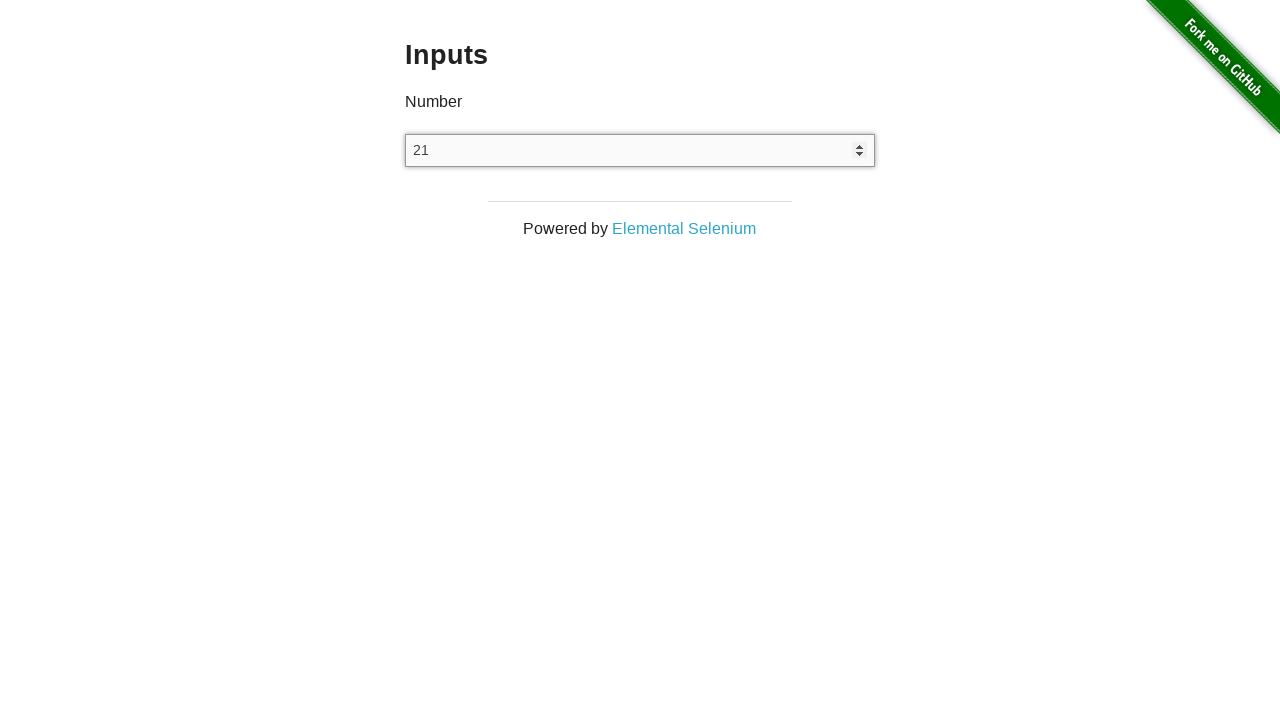

Verified that number input value was incremented to 21
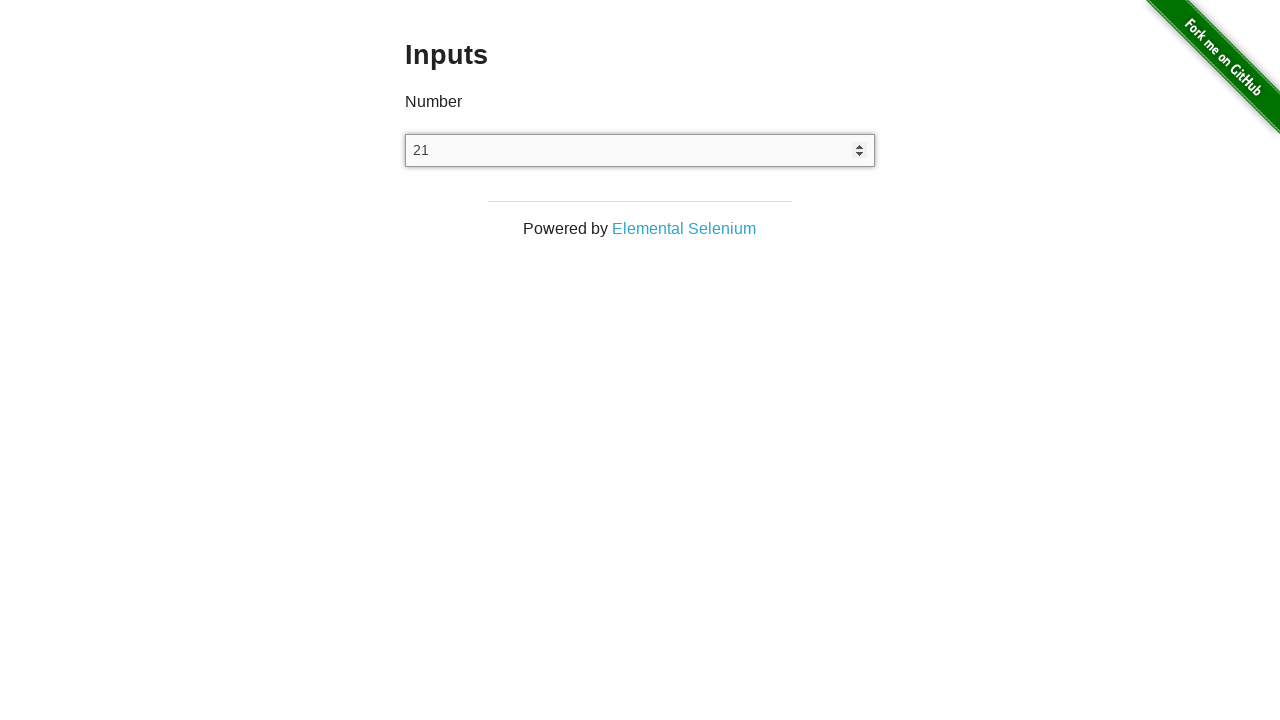

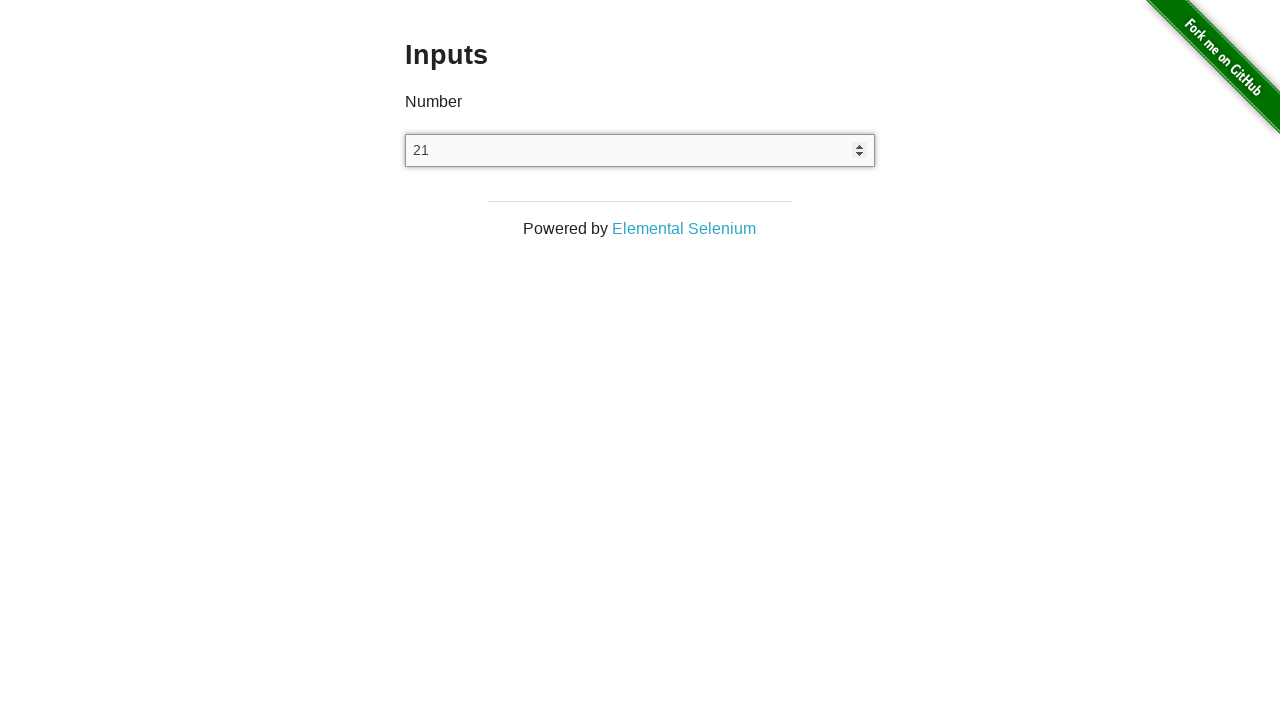